Tests A/B Testing page by clicking on the A/B Testing link and verifying the heading and paragraph text are displayed correctly.

Starting URL: http://the-internet.herokuapp.com/

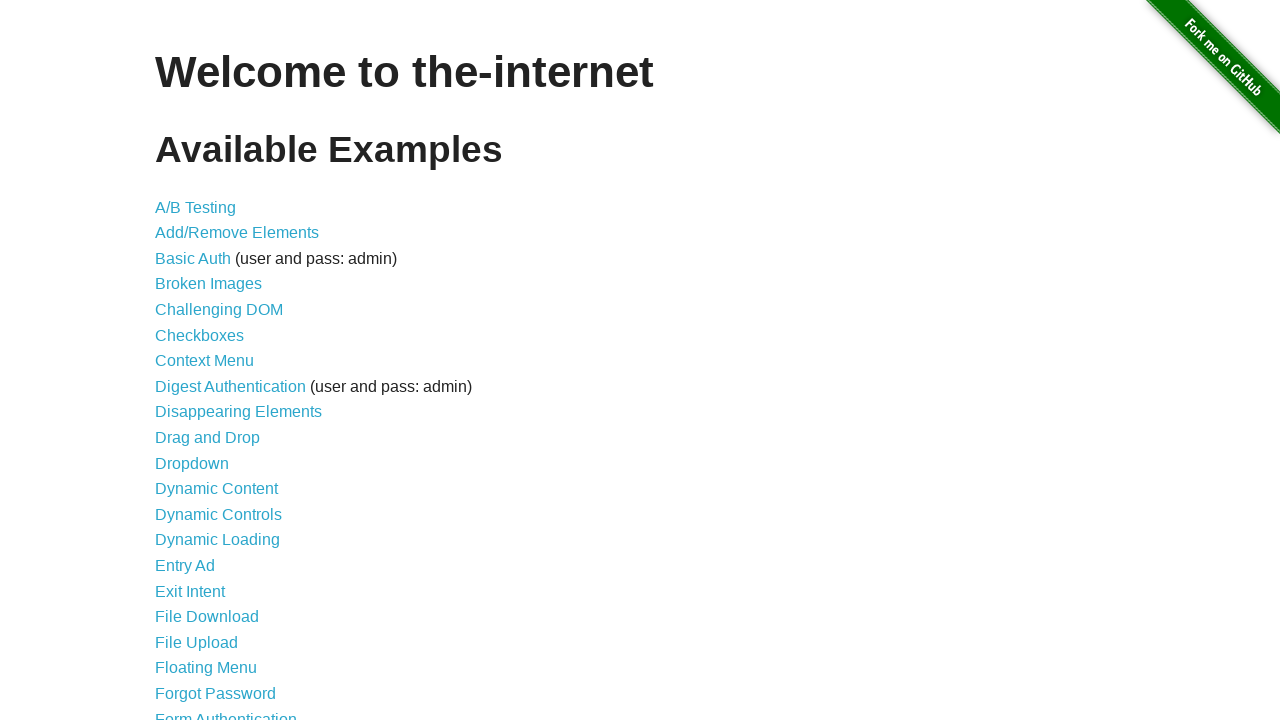

Clicked on A/B Testing link at (196, 207) on text=A/B Testing
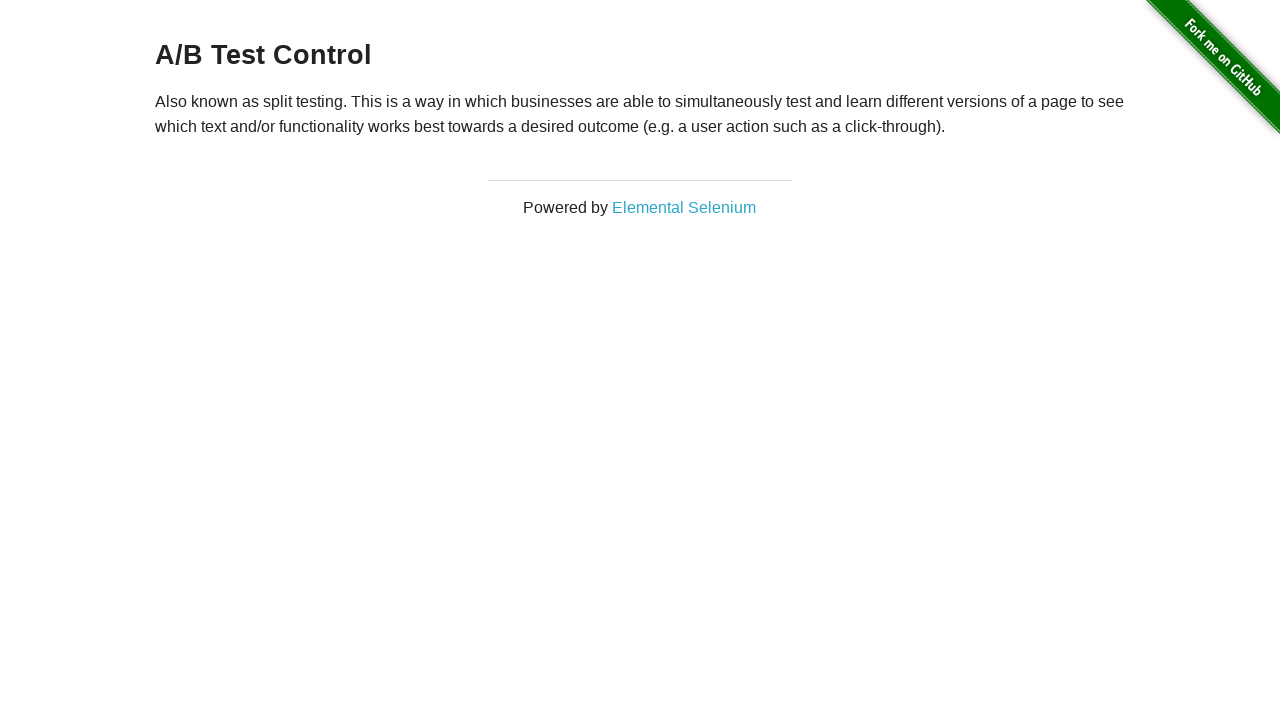

A/B Testing page loaded and h3 heading is present
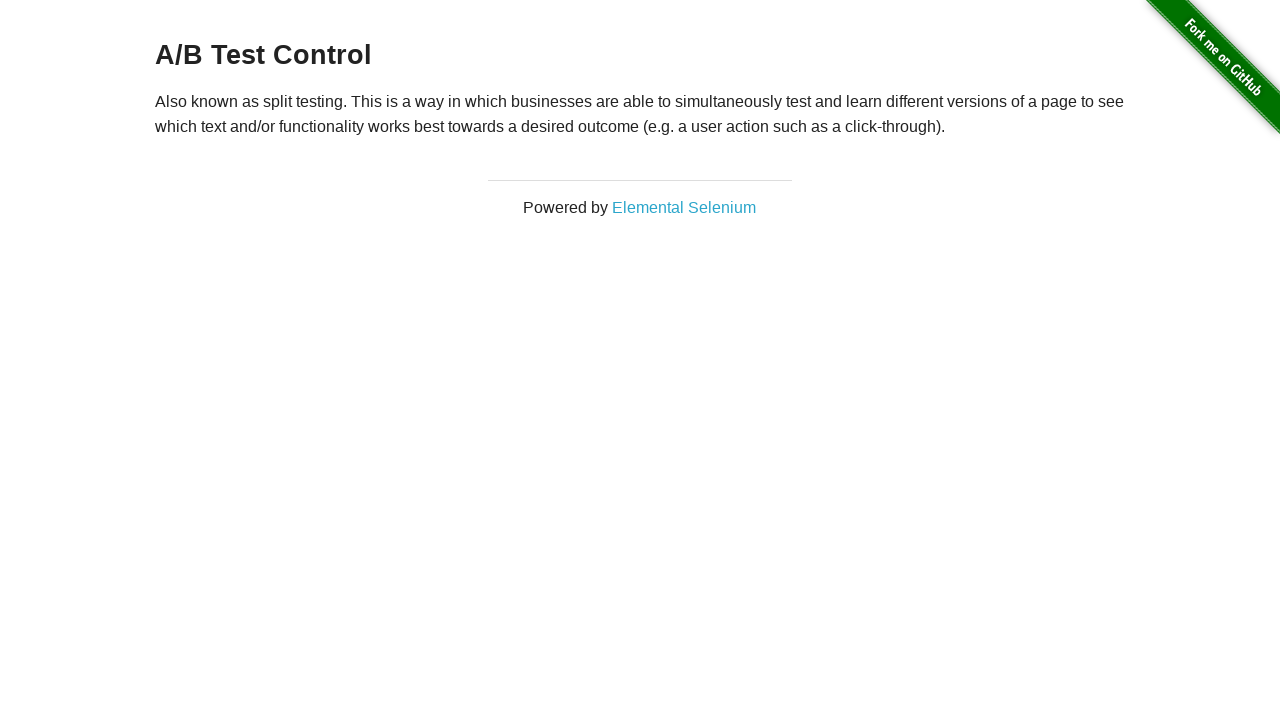

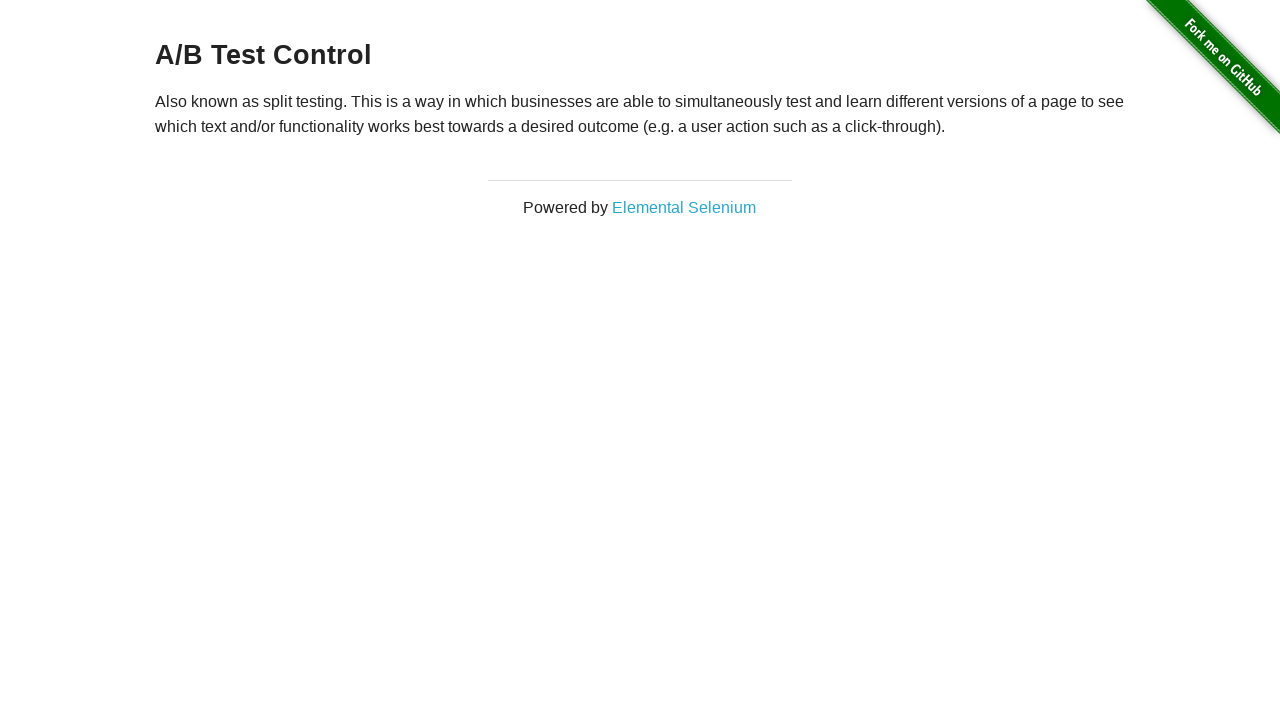